Tests date picker functionality by selecting a specific date (June 15, 2027) using the calendar navigation

Starting URL: https://rahulshettyacademy.com/seleniumPractise/#/offers

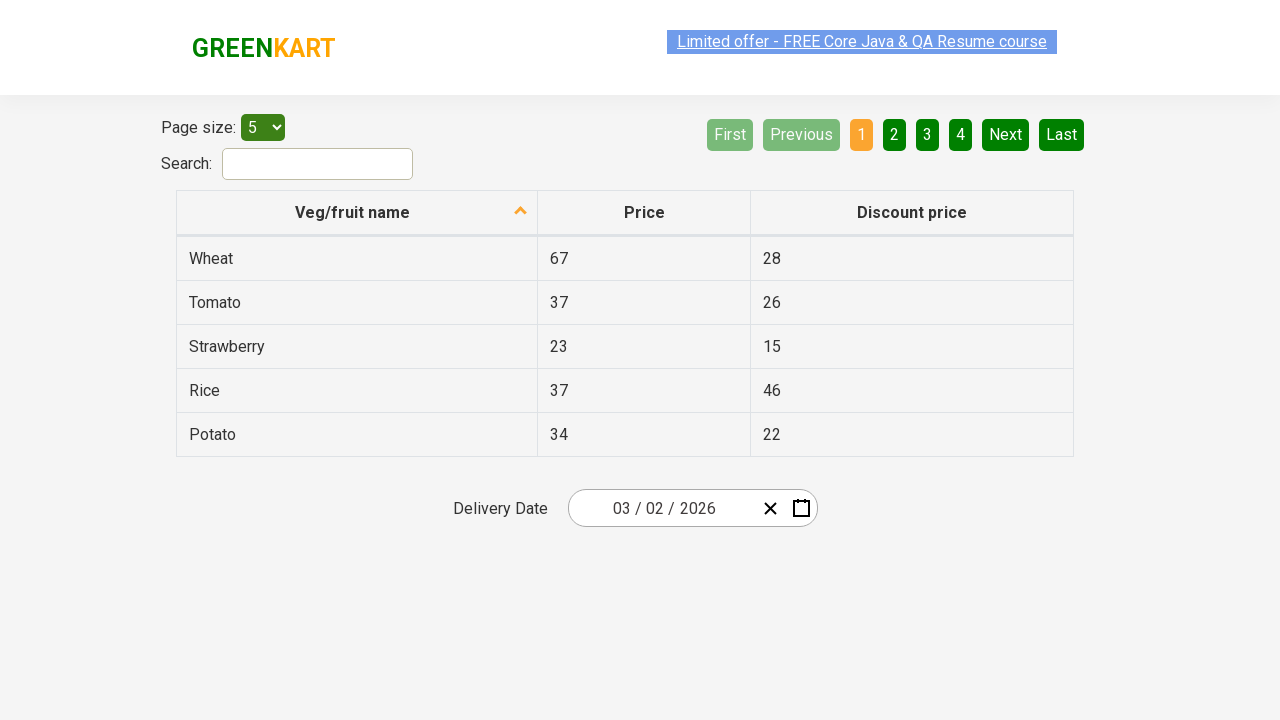

Waited 2 seconds for page to load
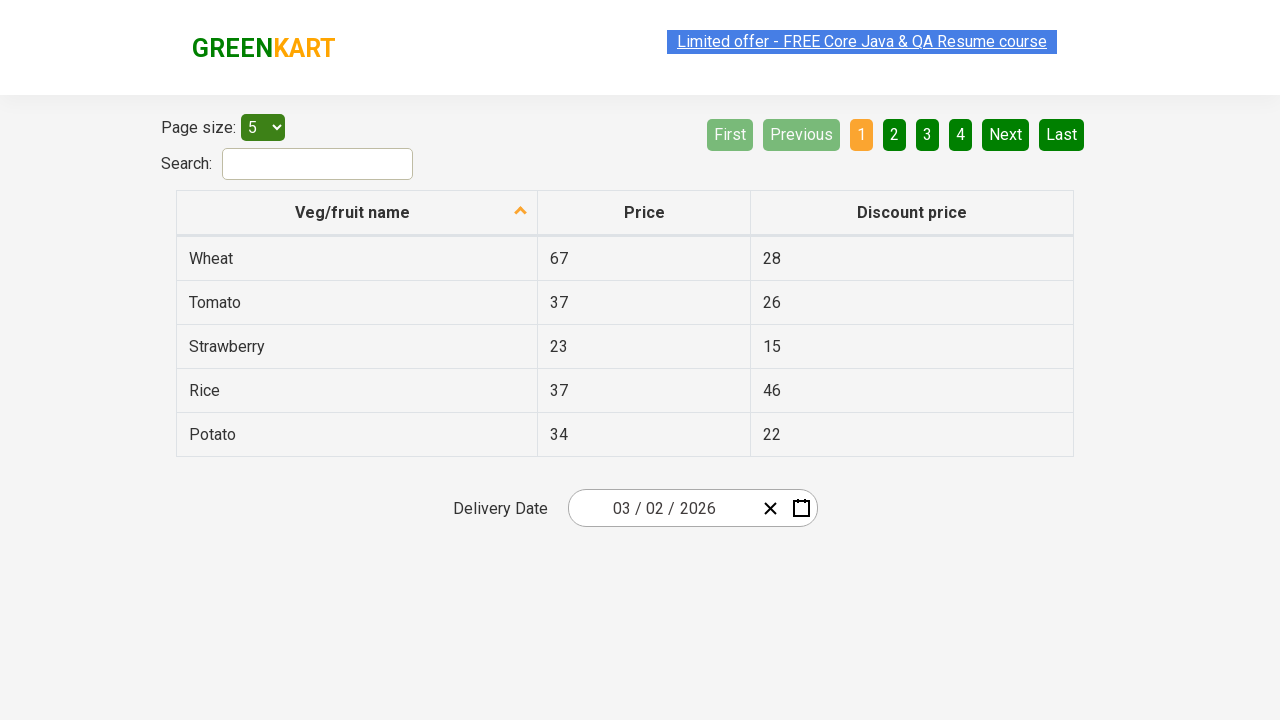

Clicked on date picker input group to open calendar at (662, 508) on .react-date-picker__inputGroup
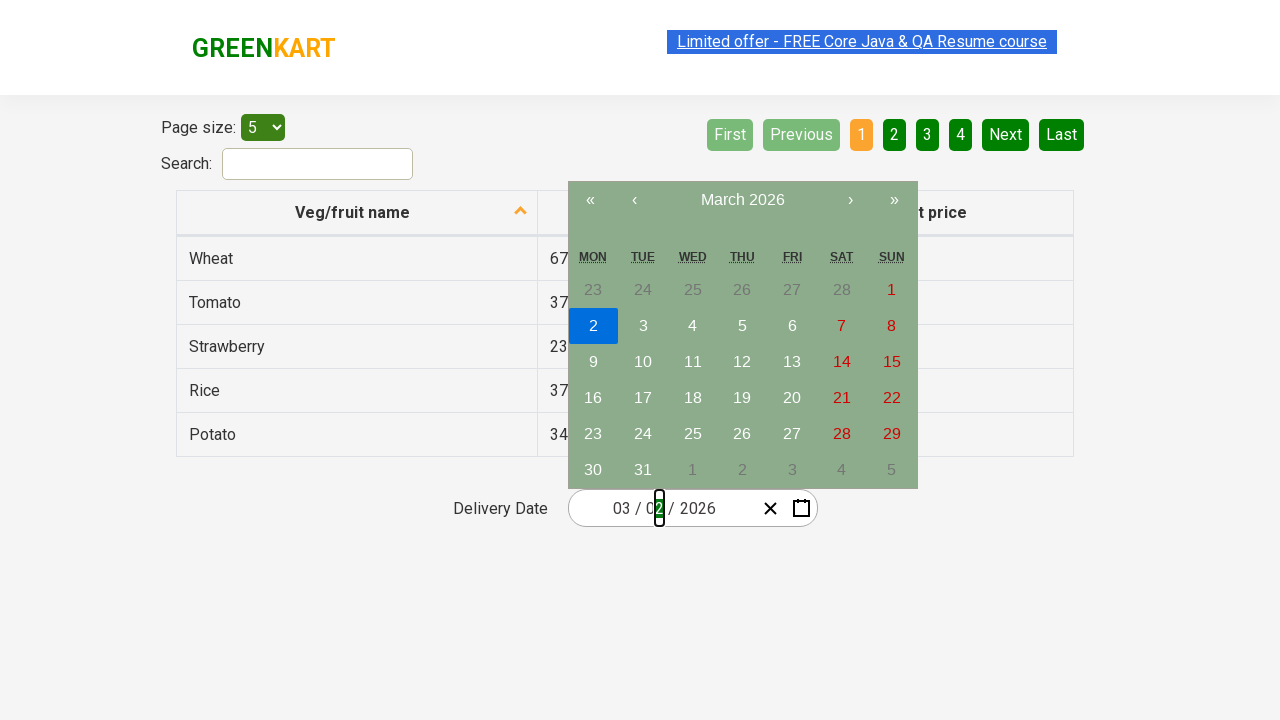

Clicked navigation label to navigate to month view at (742, 200) on .react-calendar__navigation__label
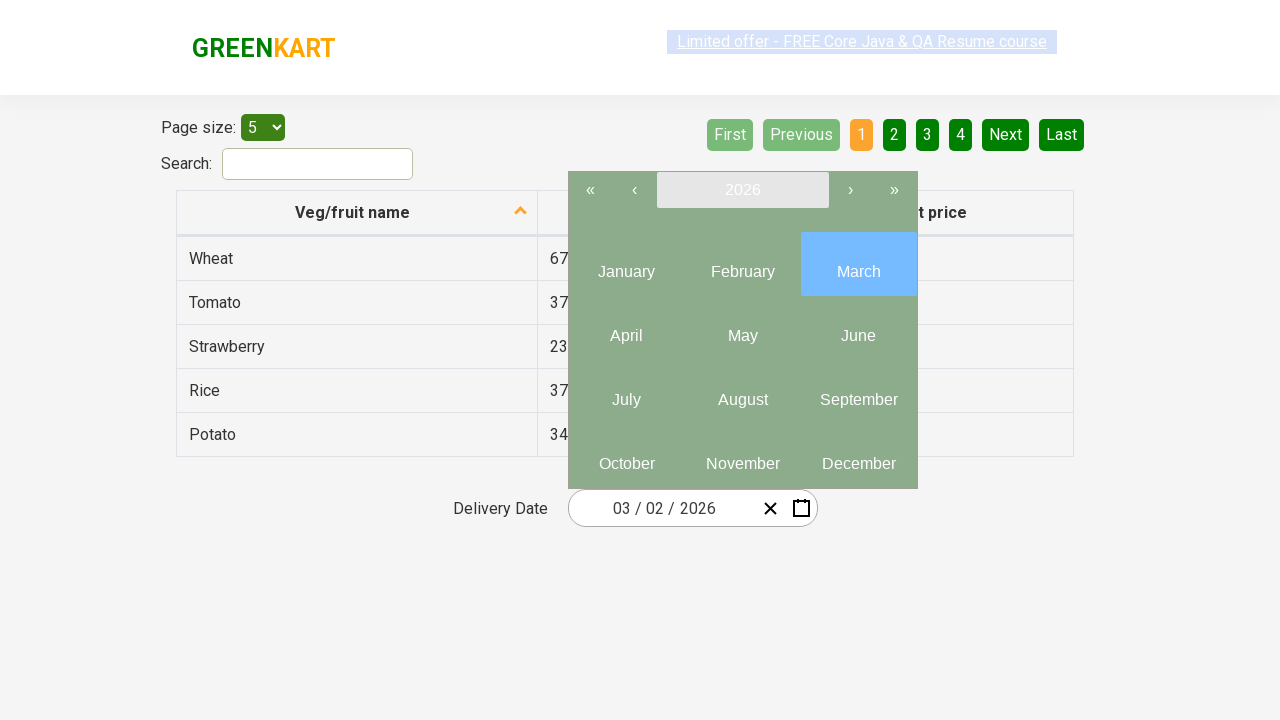

Clicked navigation label again to navigate to year view at (742, 190) on .react-calendar__navigation__label
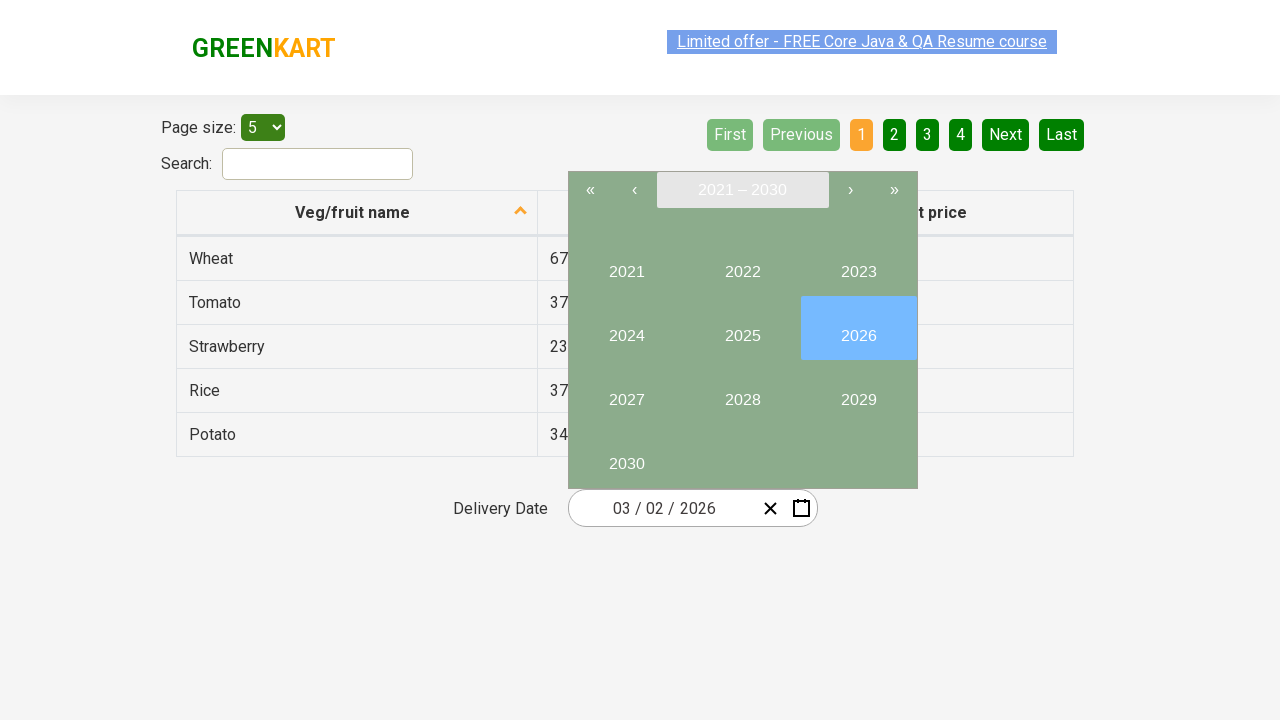

Selected year 2027 from year view at (626, 392) on button:has-text('2027')
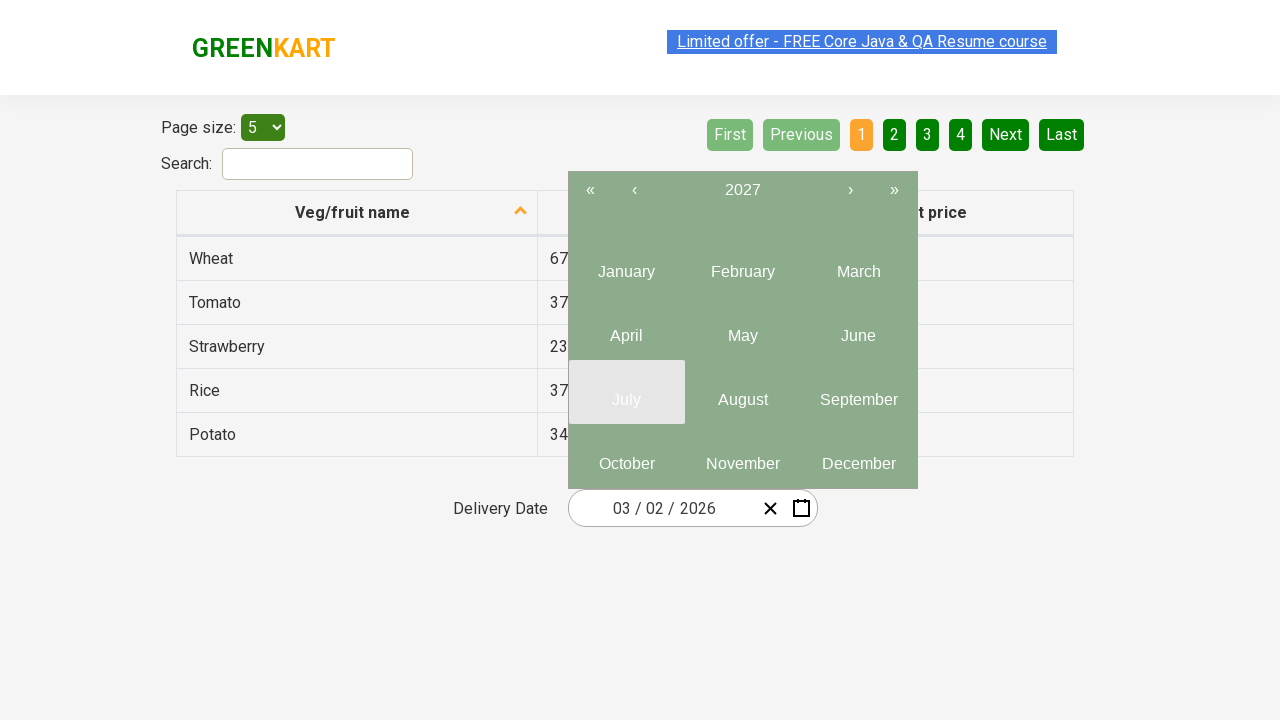

Selected month June (month 6) from month view at (858, 328) on .react-calendar__year-view__months__month >> nth=5
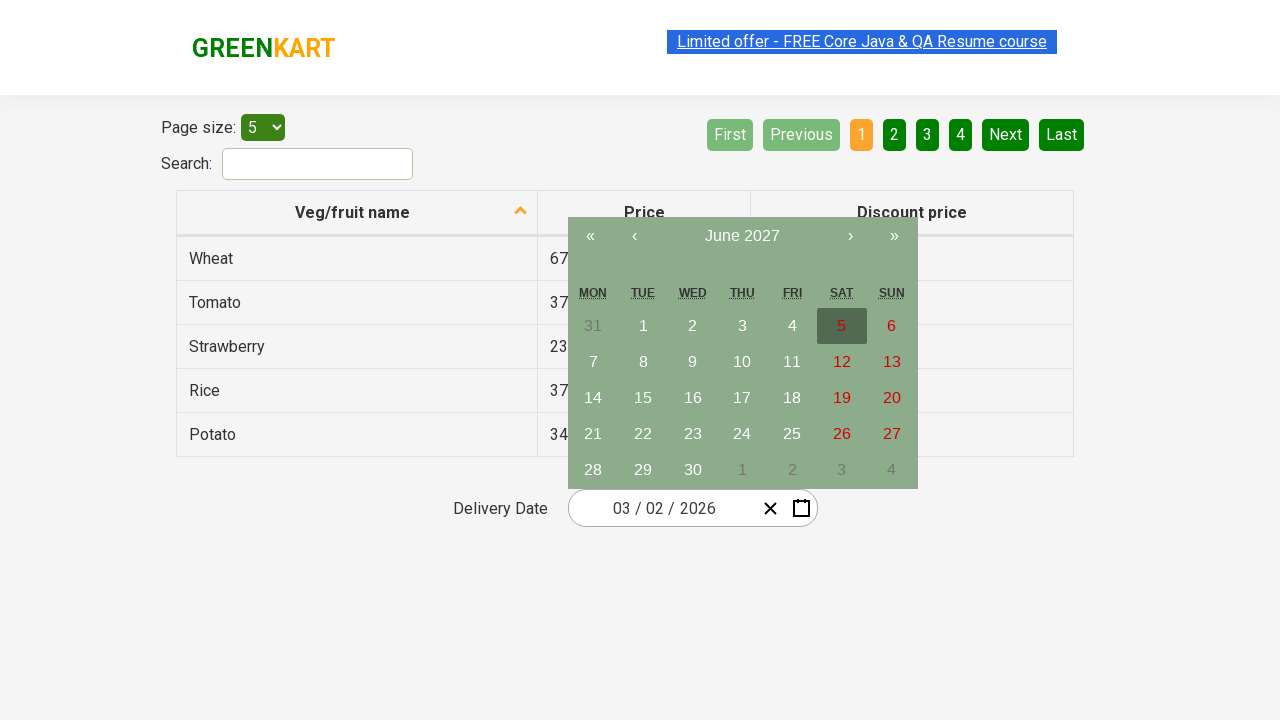

Selected date 15 from calendar - June 15, 2027 successfully chosen at (643, 398) on abbr:has-text('15')
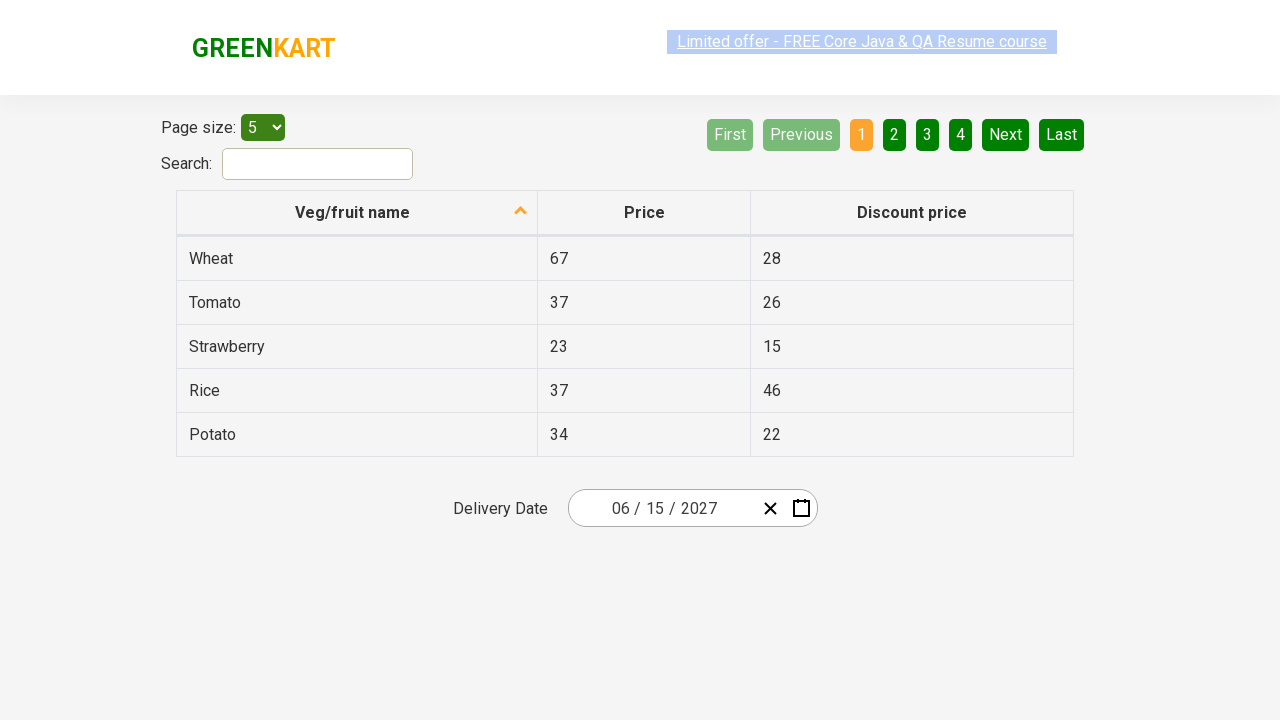

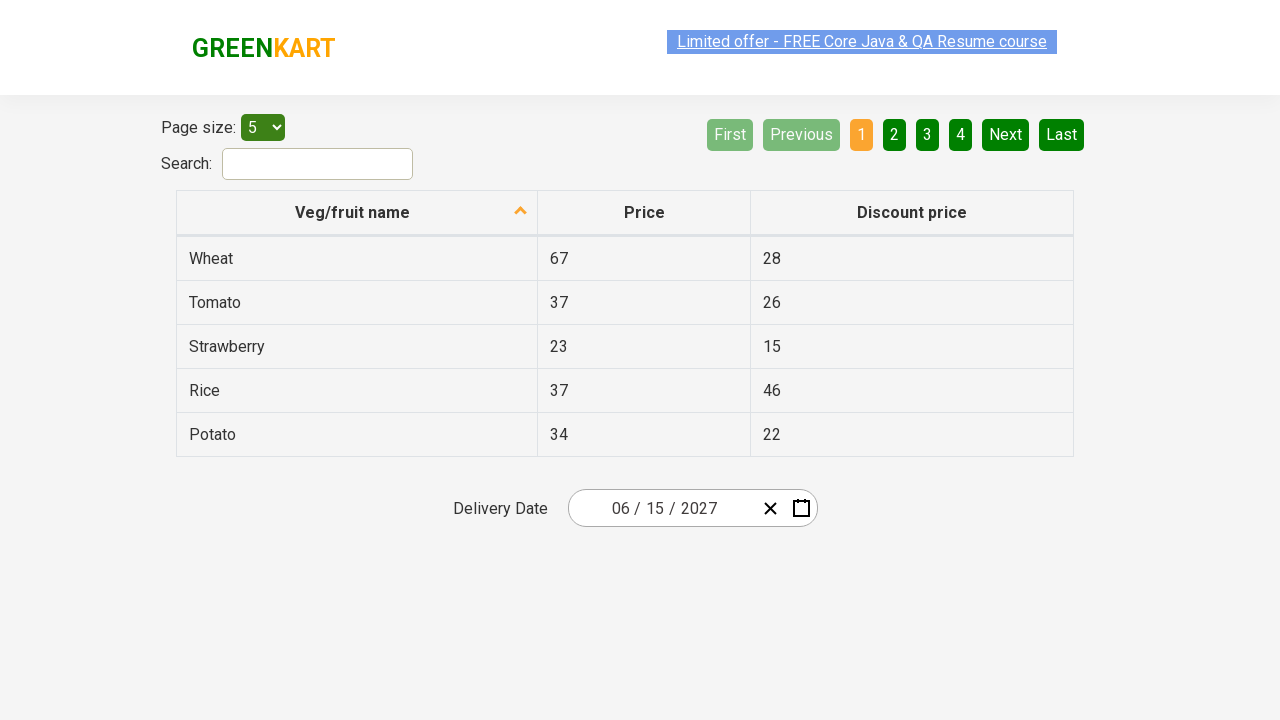